Holds Control key and clicks a link to open it in a new tab

Starting URL: http://omayo.blogspot.com/

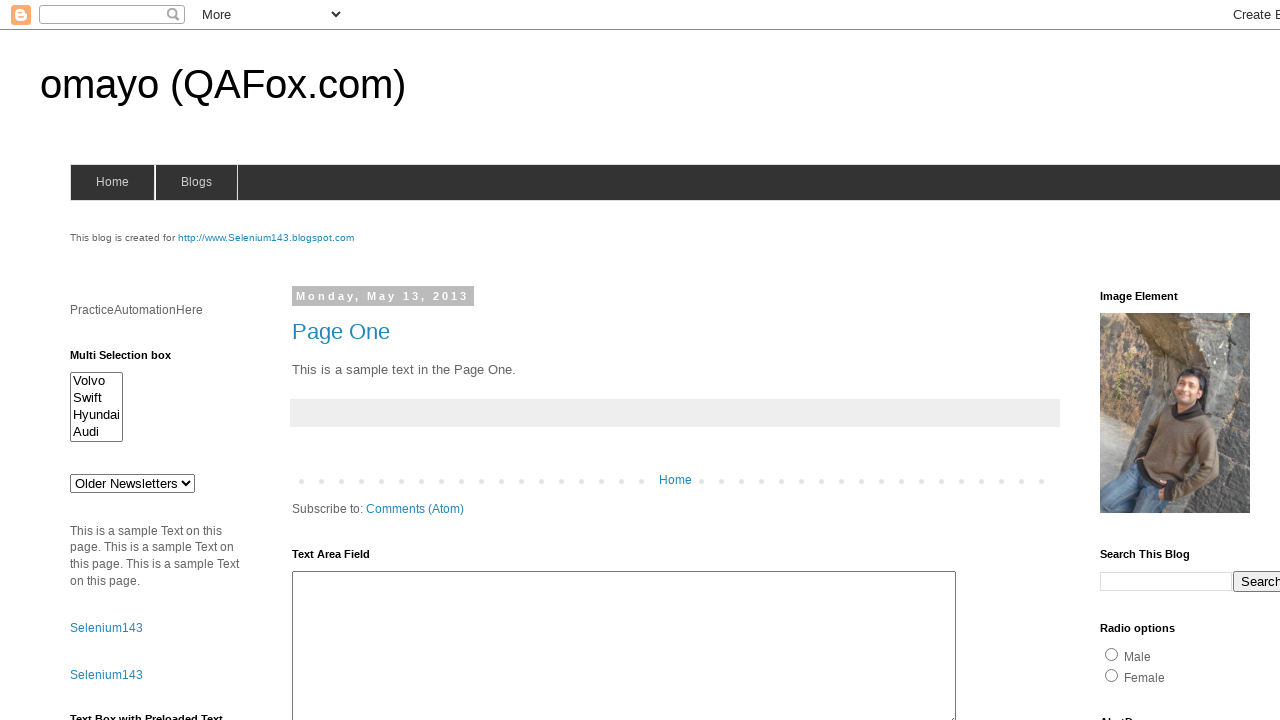

Navigated to http://omayo.blogspot.com/
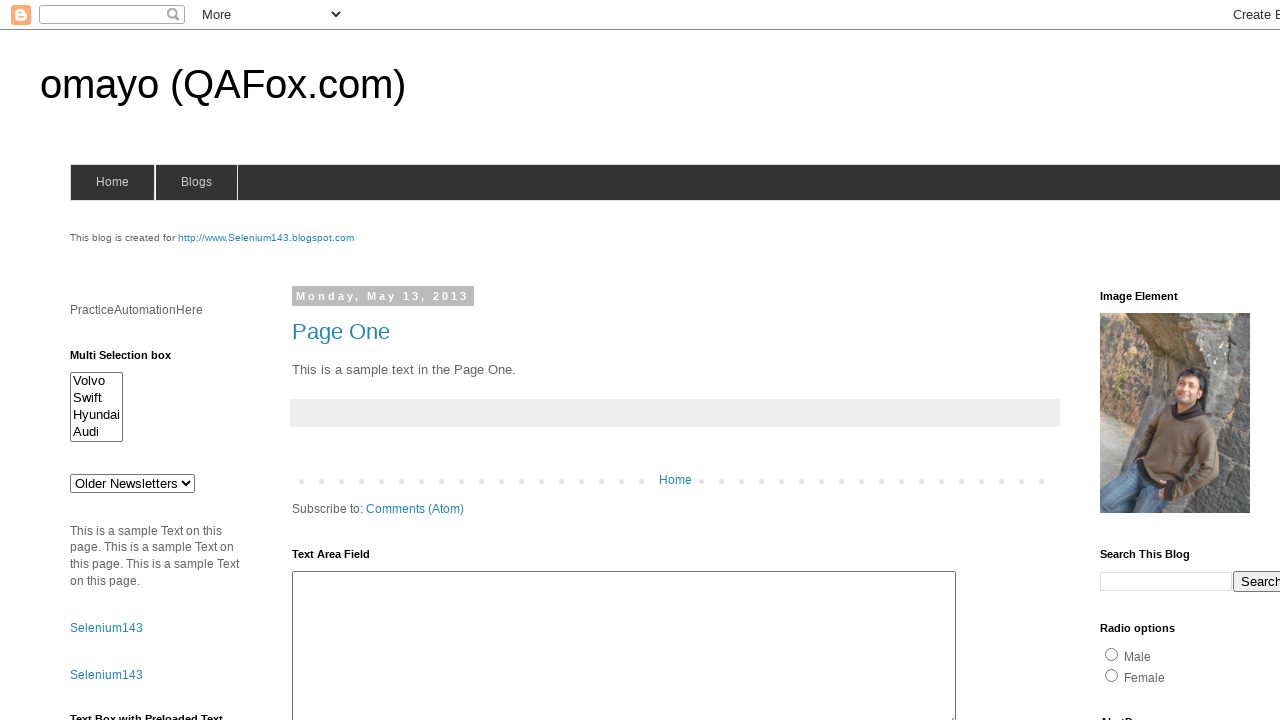

Pressed Control key down
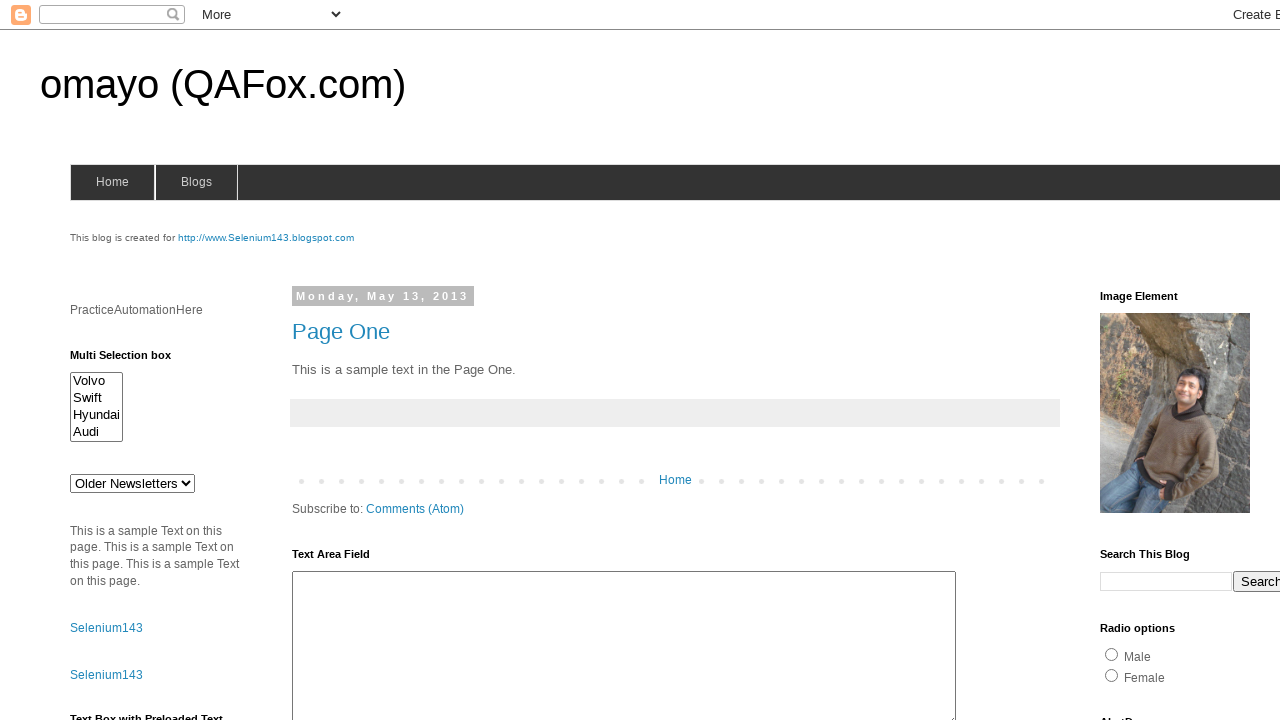

Clicked 'compendiumdev' link while holding Control to open in new tab at (1160, 360) on text=compendiumdev
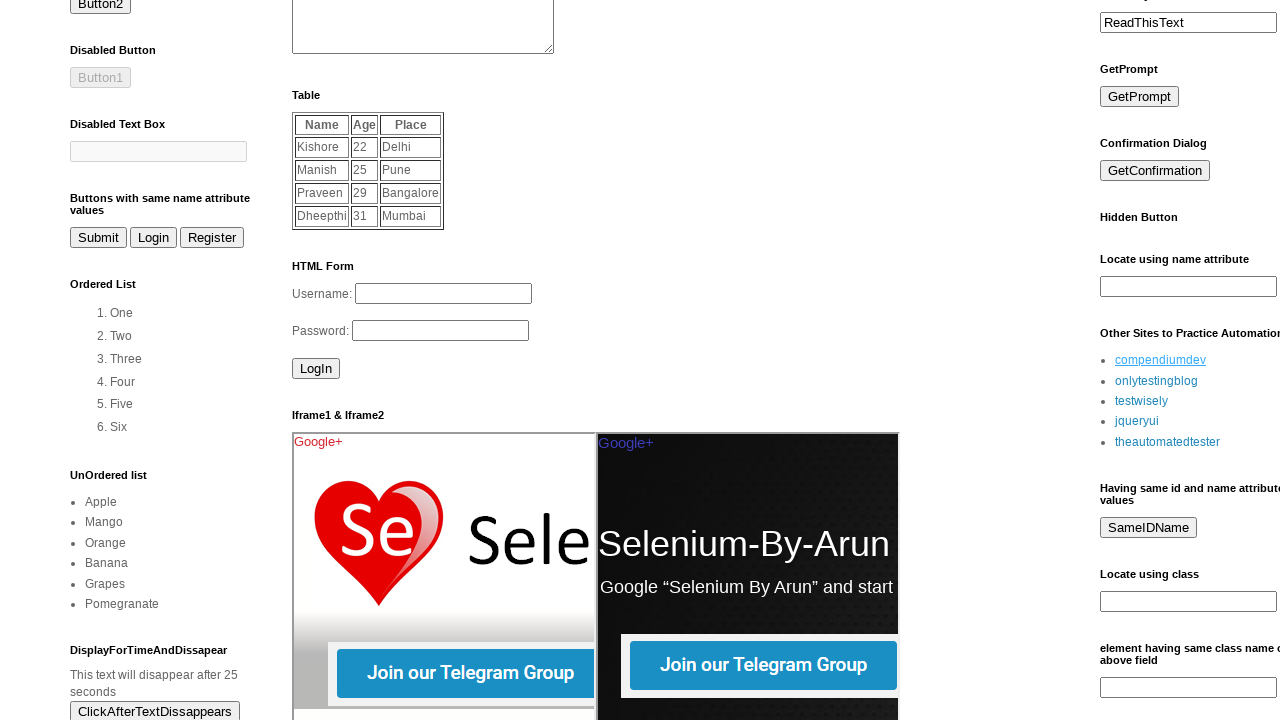

Released Control key
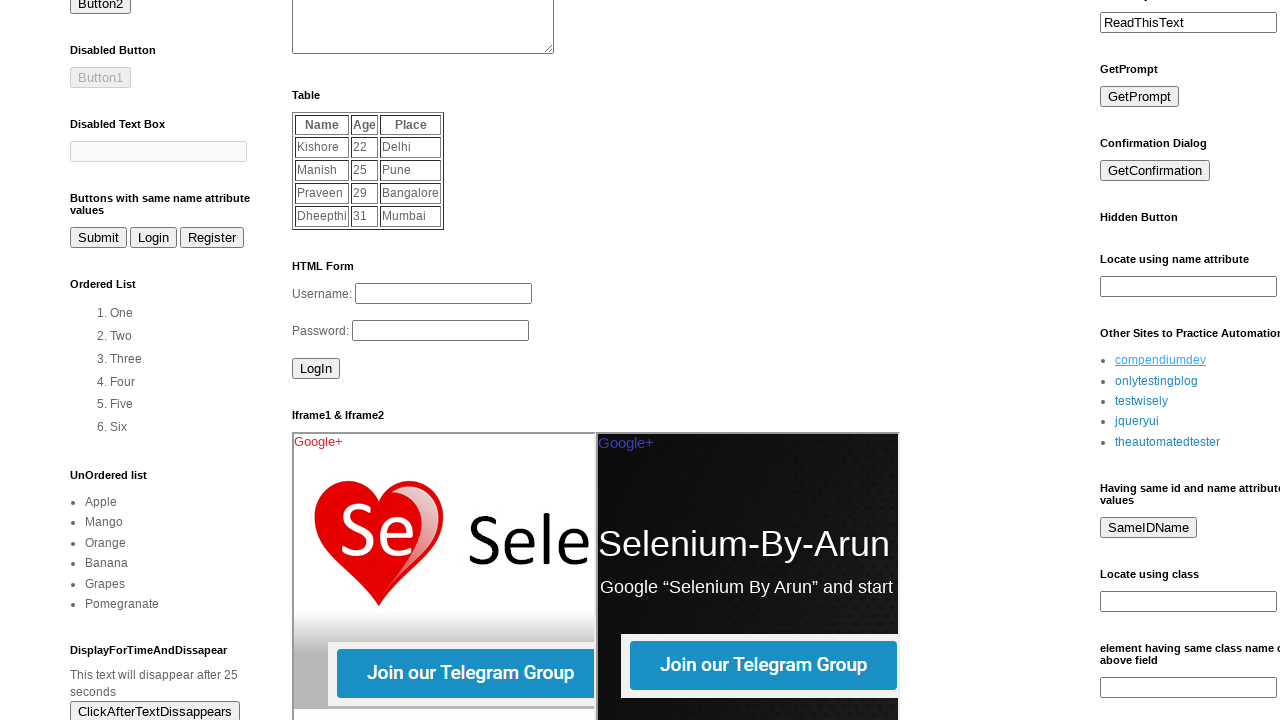

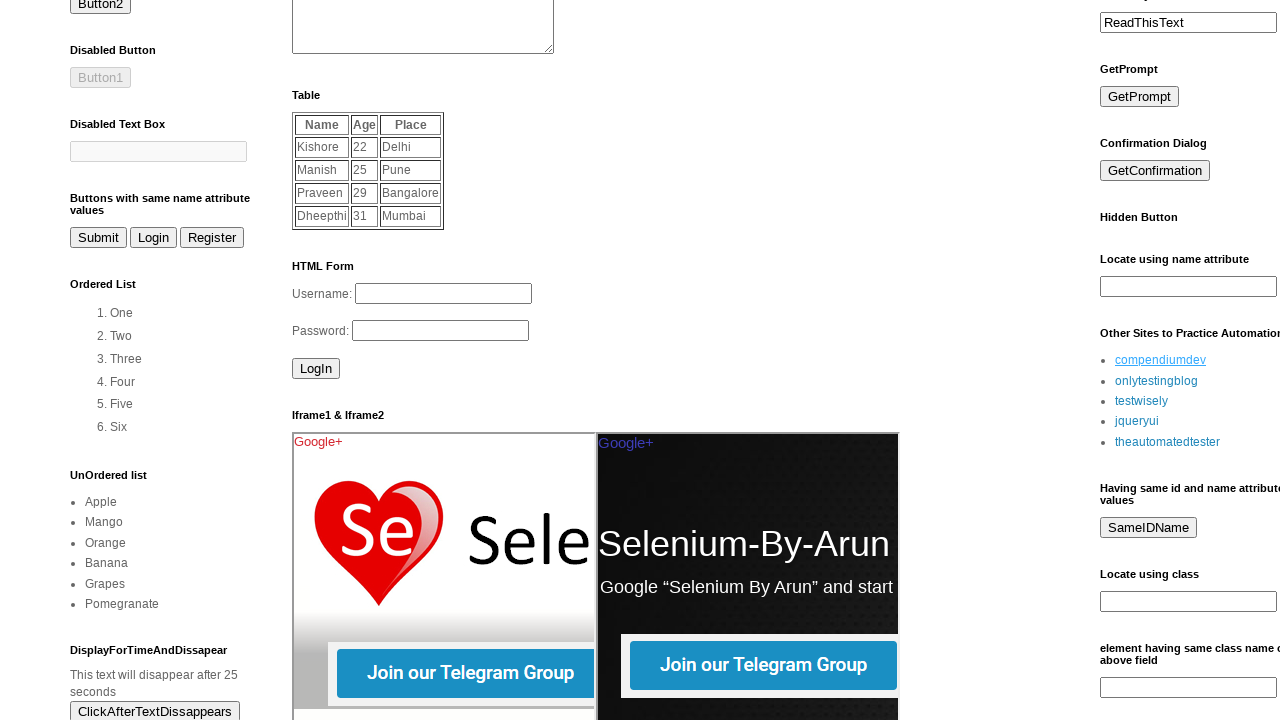